Tests click and hold selection by dragging from item 1 to item 4 in a selectable grid, then verifies 4 items are selected.

Starting URL: http://jqueryui.com/resources/demos/selectable/display-grid.html

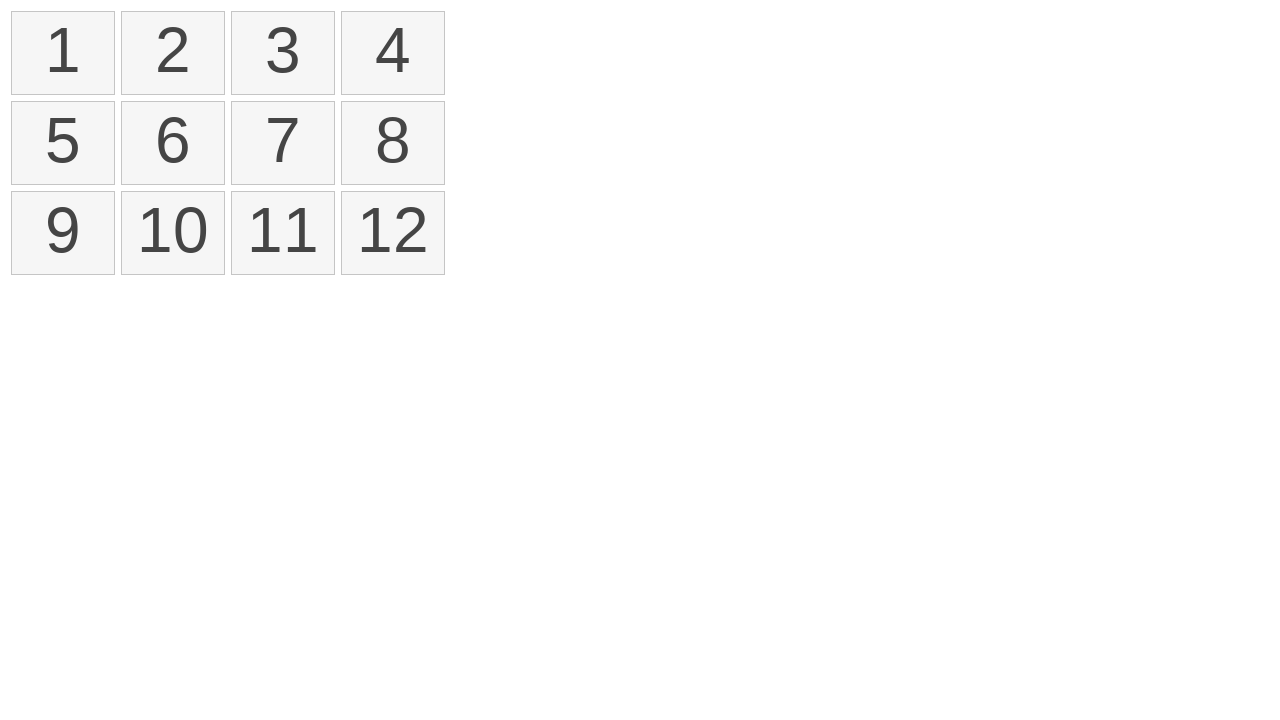

Located first item in selectable grid
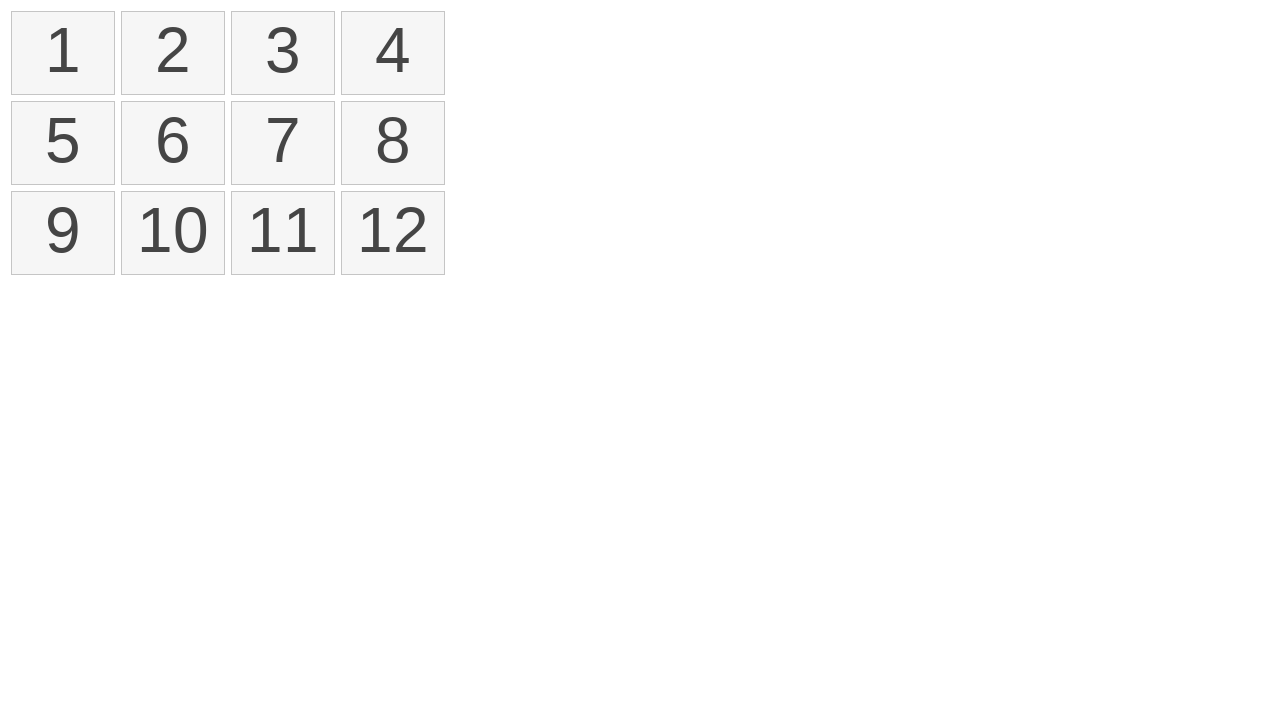

Located fourth item in selectable grid
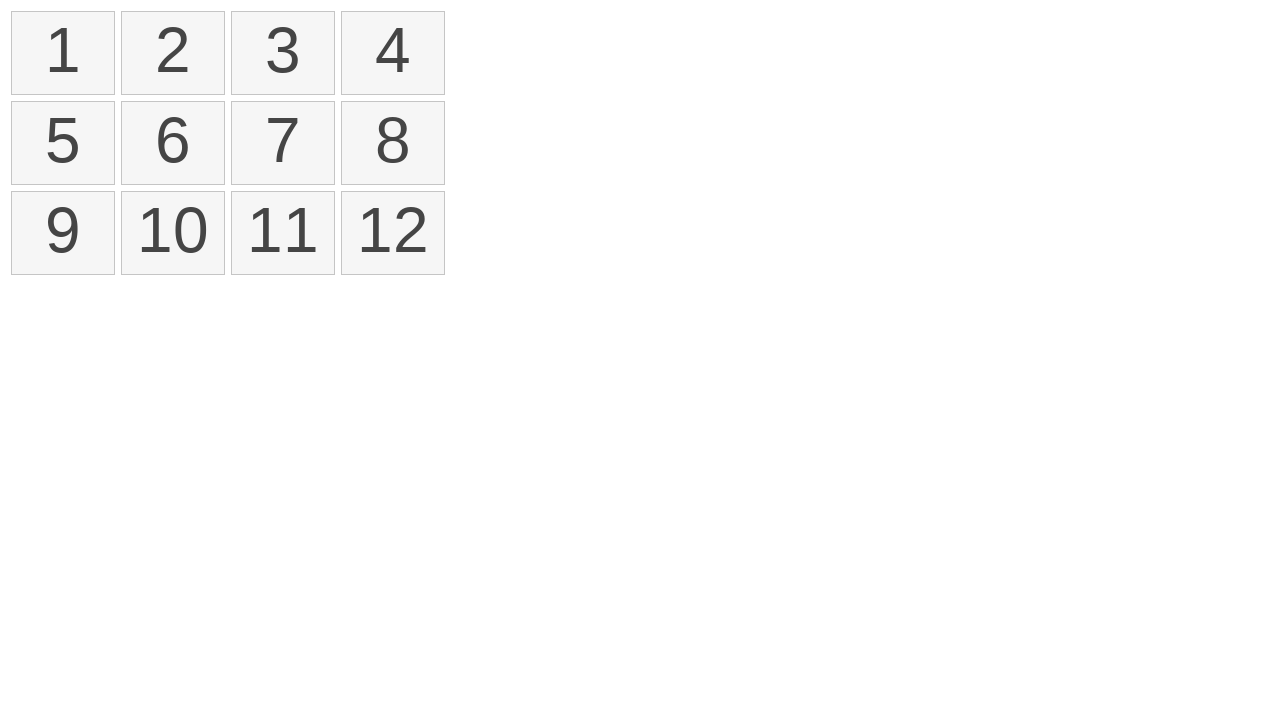

Retrieved bounding box of first item
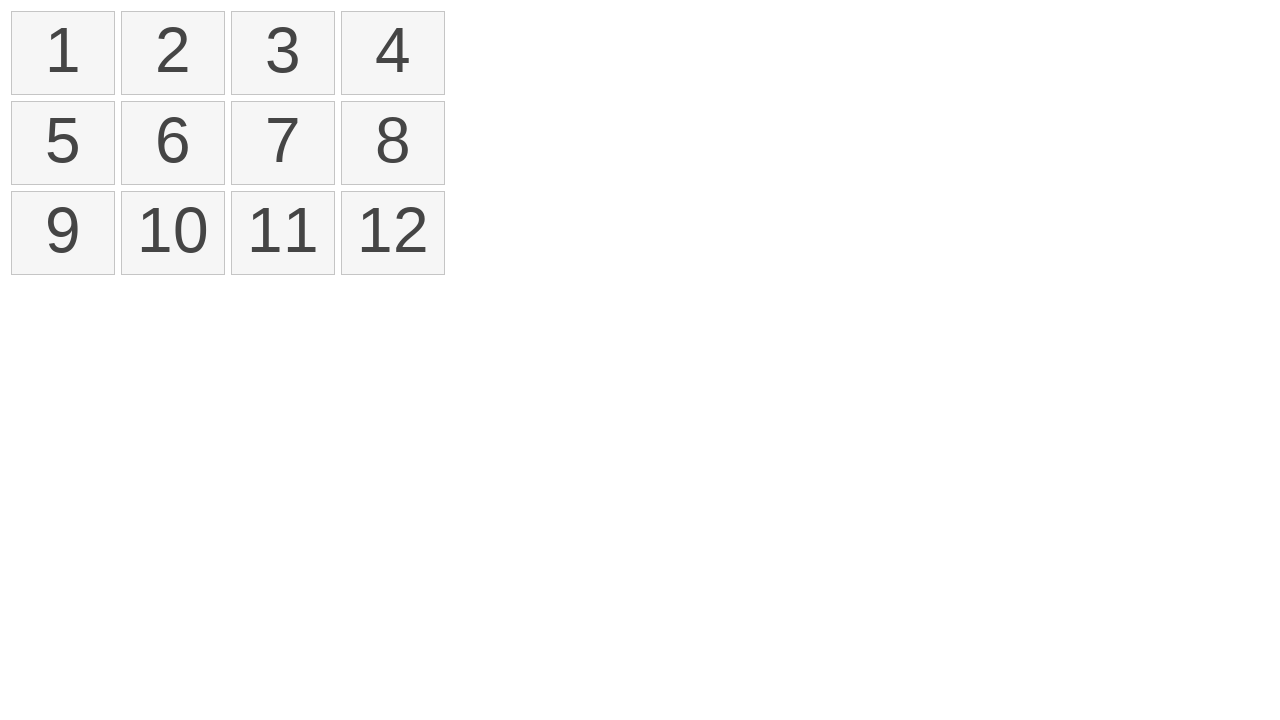

Retrieved bounding box of fourth item
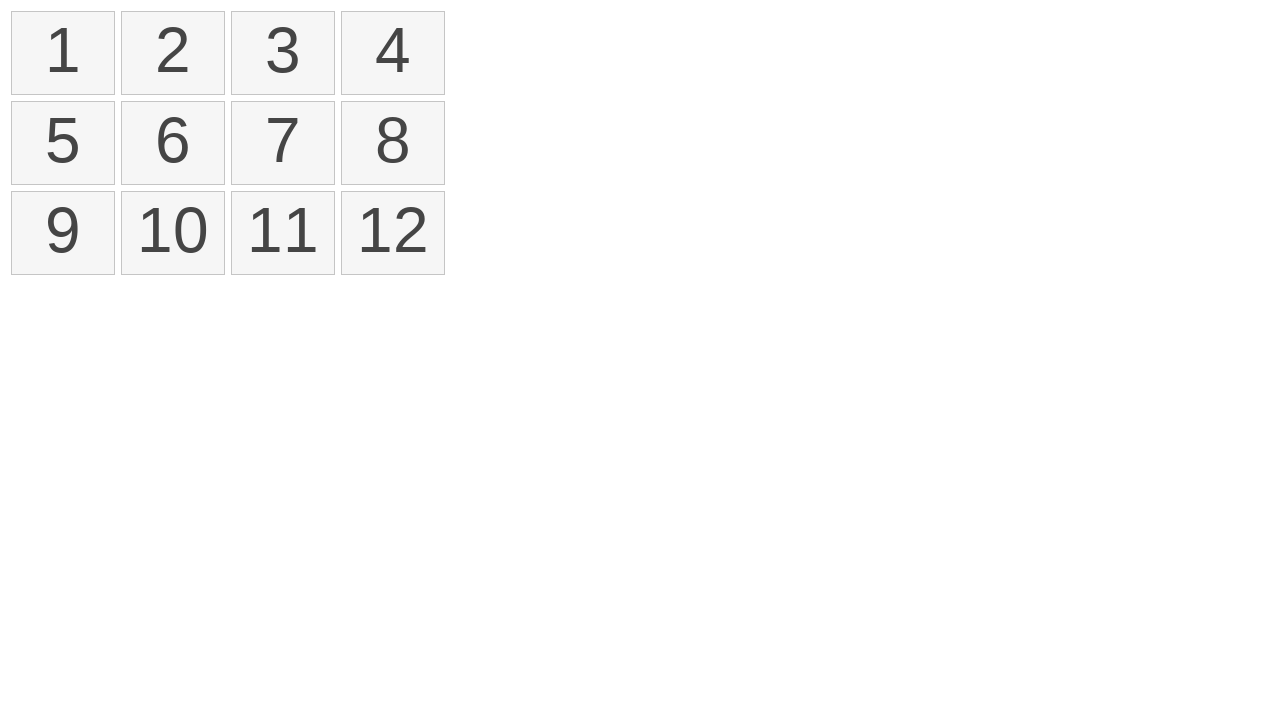

Moved mouse to center of first item at (63, 53)
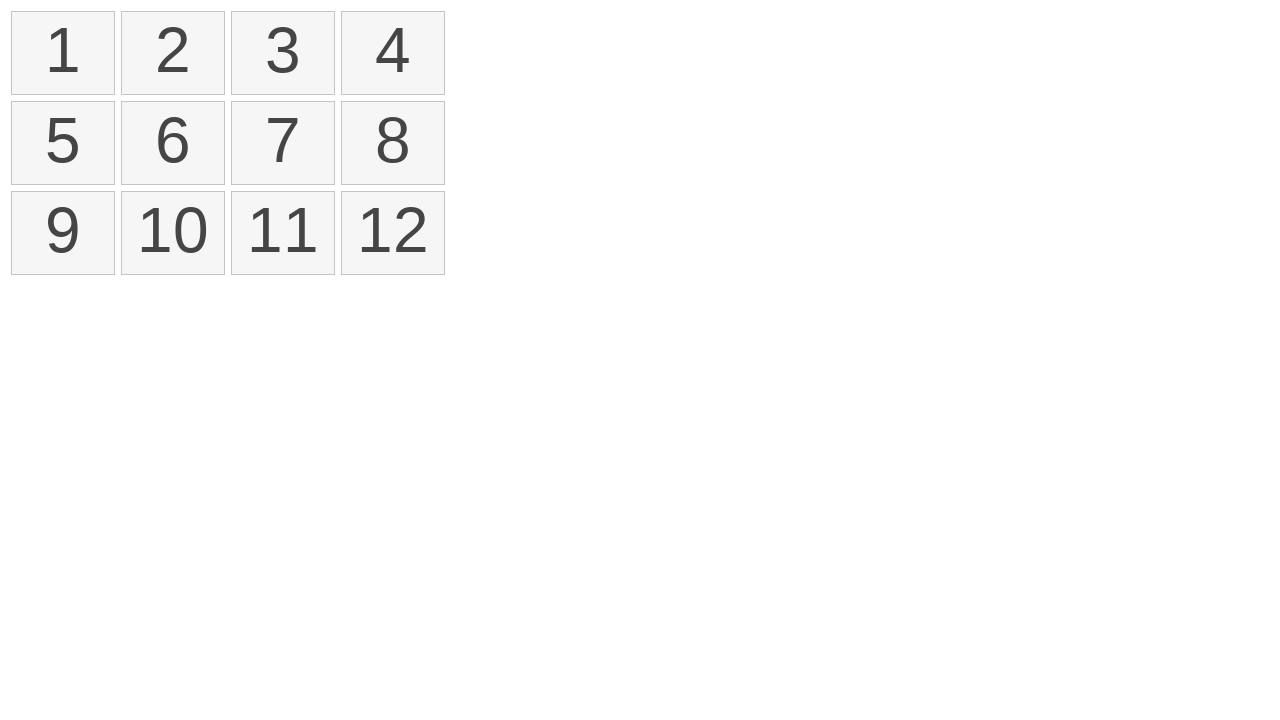

Pressed mouse button down on first item at (63, 53)
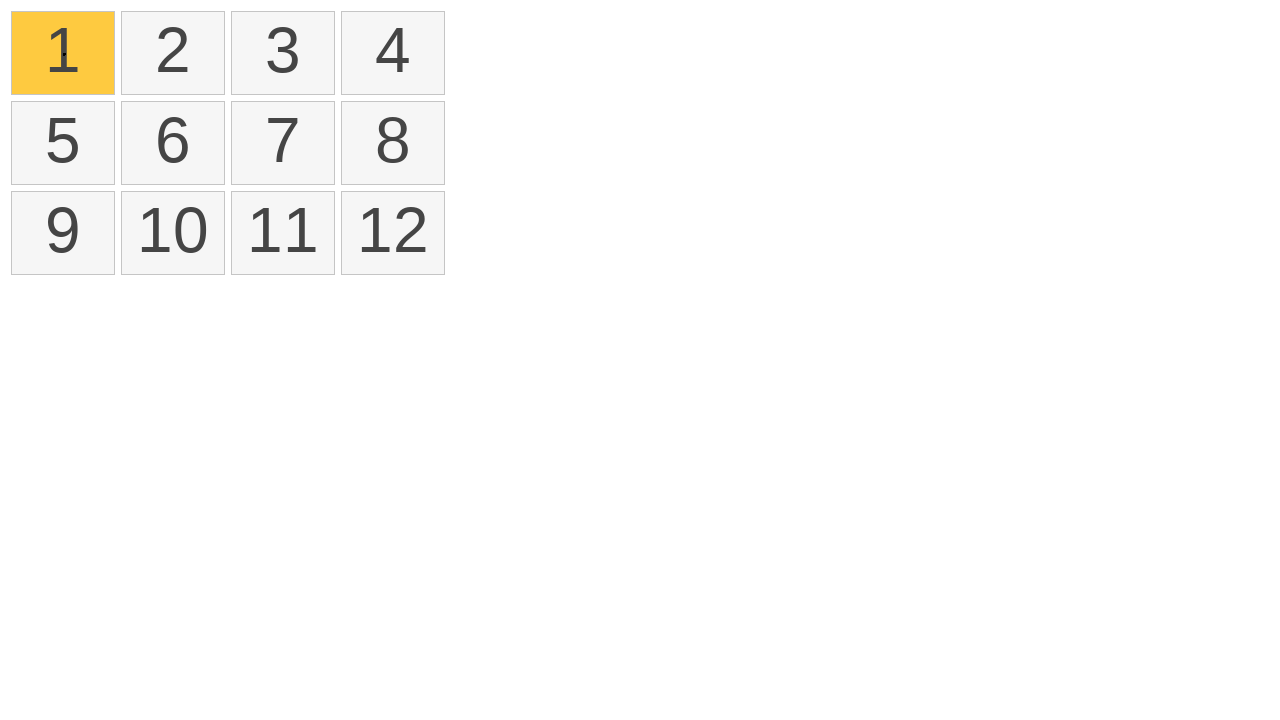

Dragged mouse to center of fourth item while holding button at (393, 53)
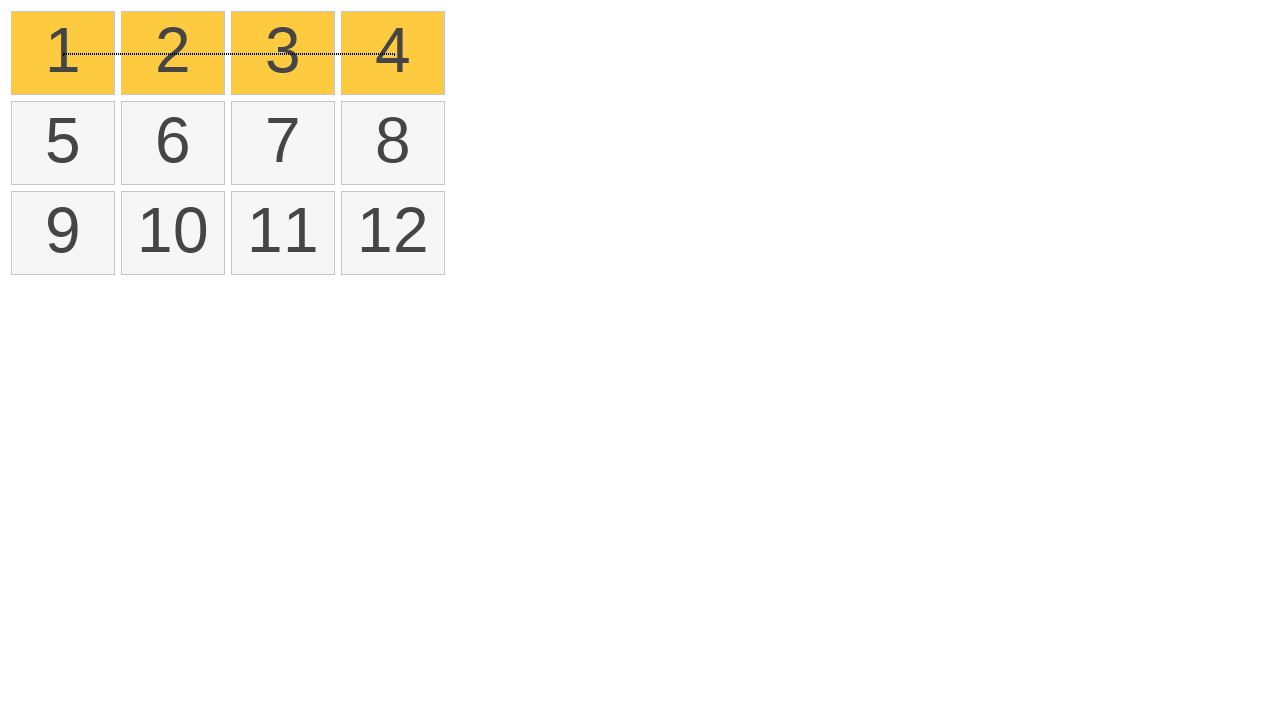

Released mouse button to complete drag selection at (393, 53)
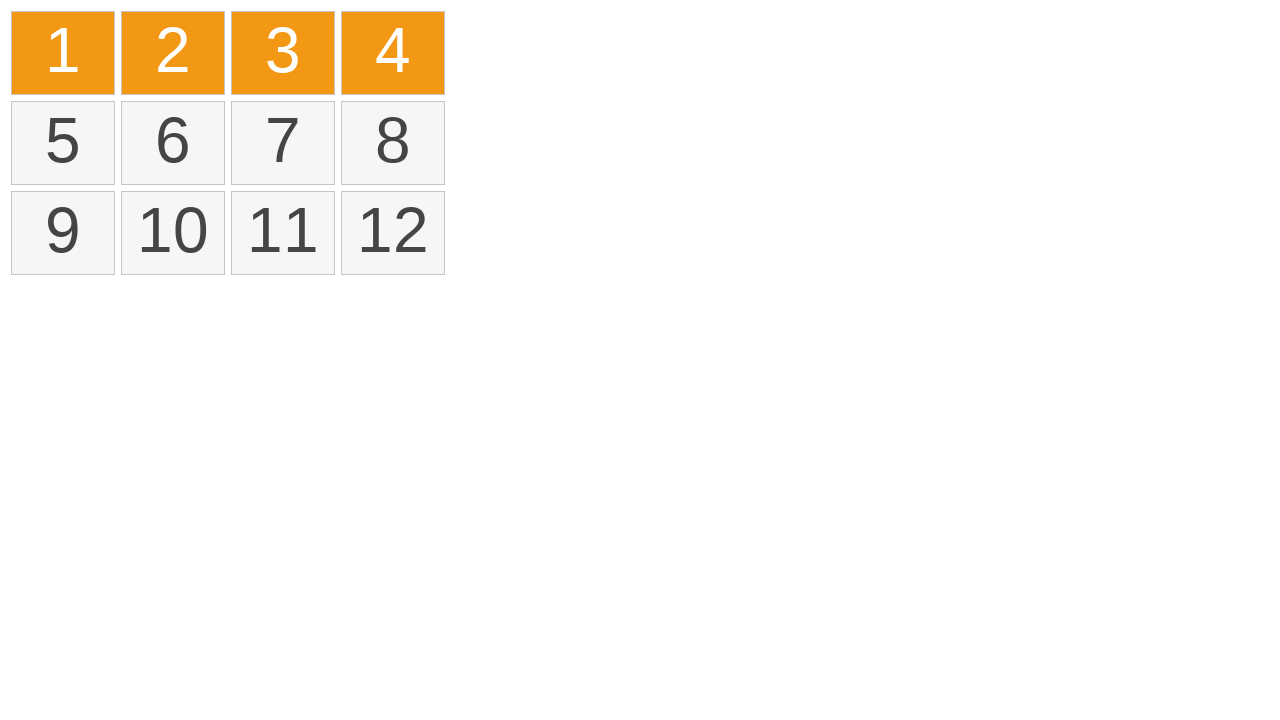

Verified selected items are visible (at least one item with ui-selected class found)
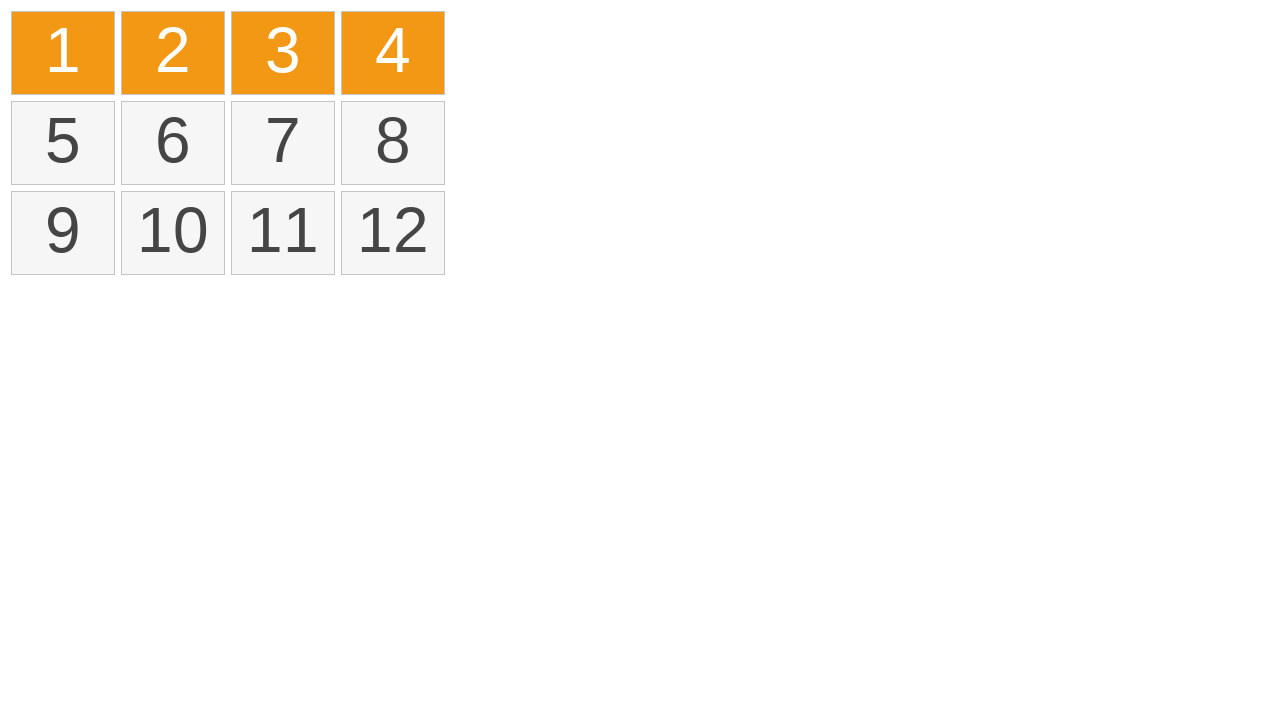

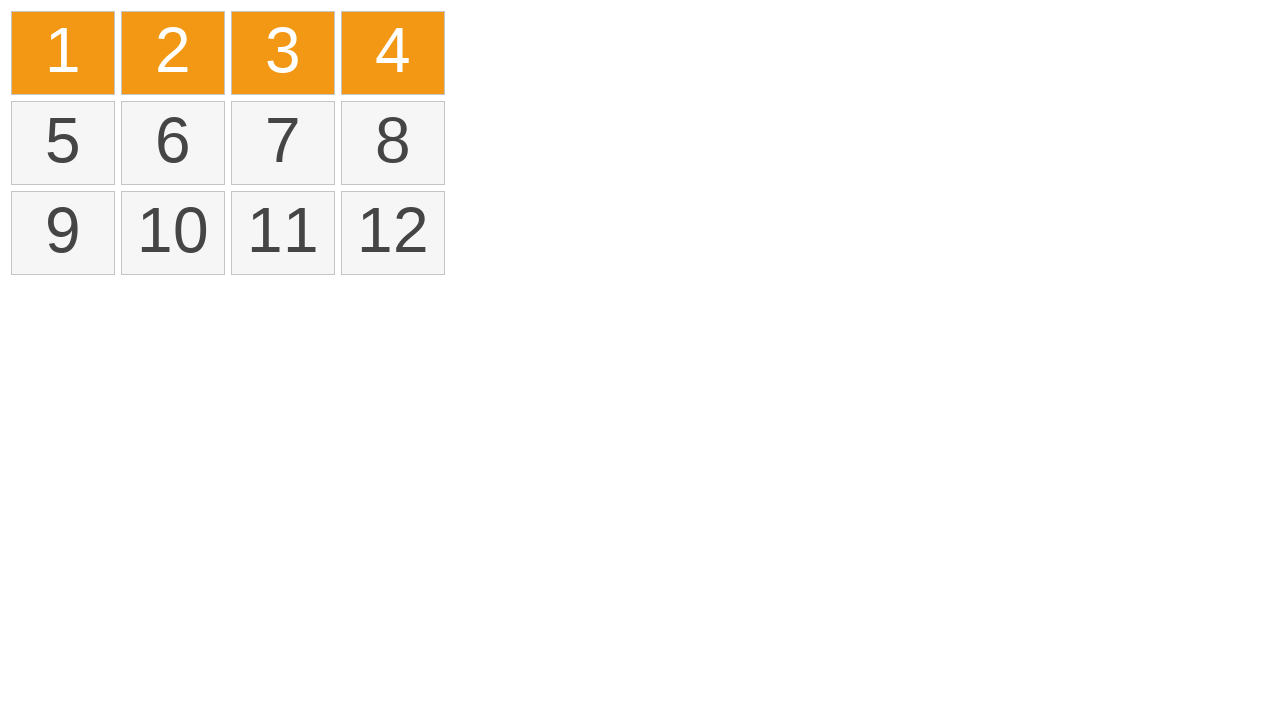